Tests browser navigation functionality by clicking a link, reloading the page, and using back/forward navigation controls.

Starting URL: https://testautomationpractice.blogspot.com/

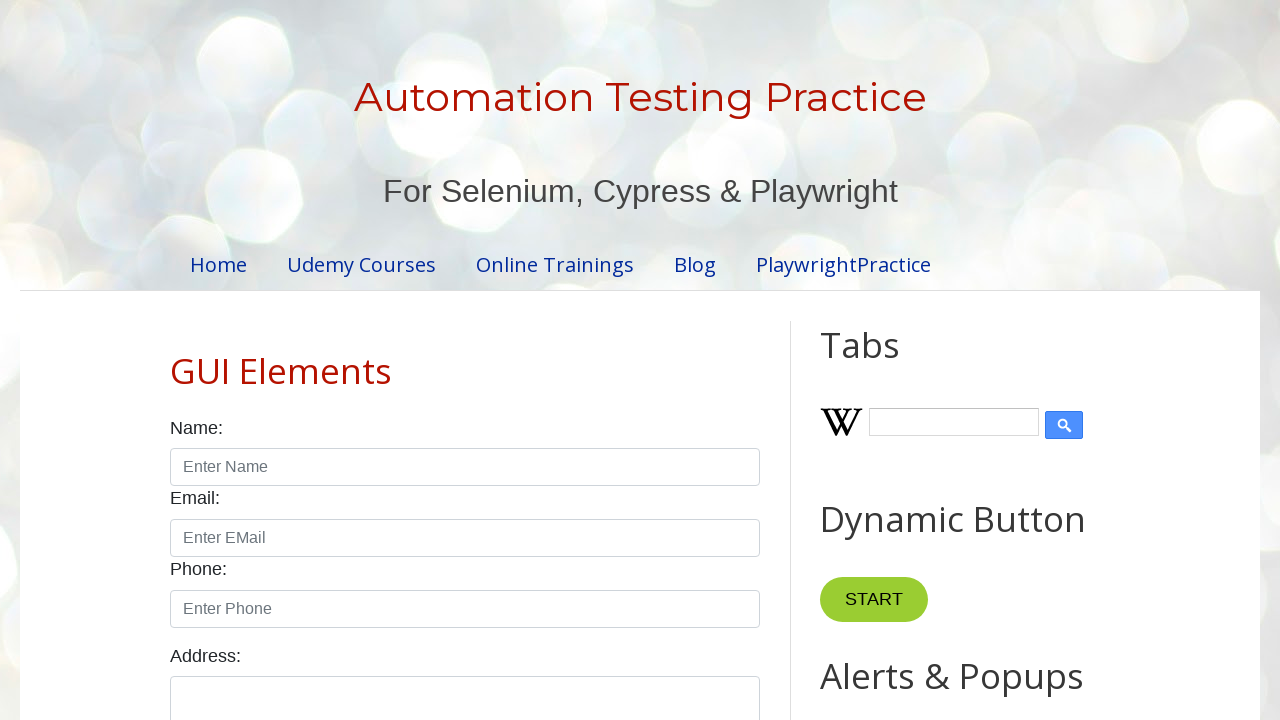

Clicked on the Blog link at (809, 658) on internal:role=link[name="Blog"i] >> nth=1
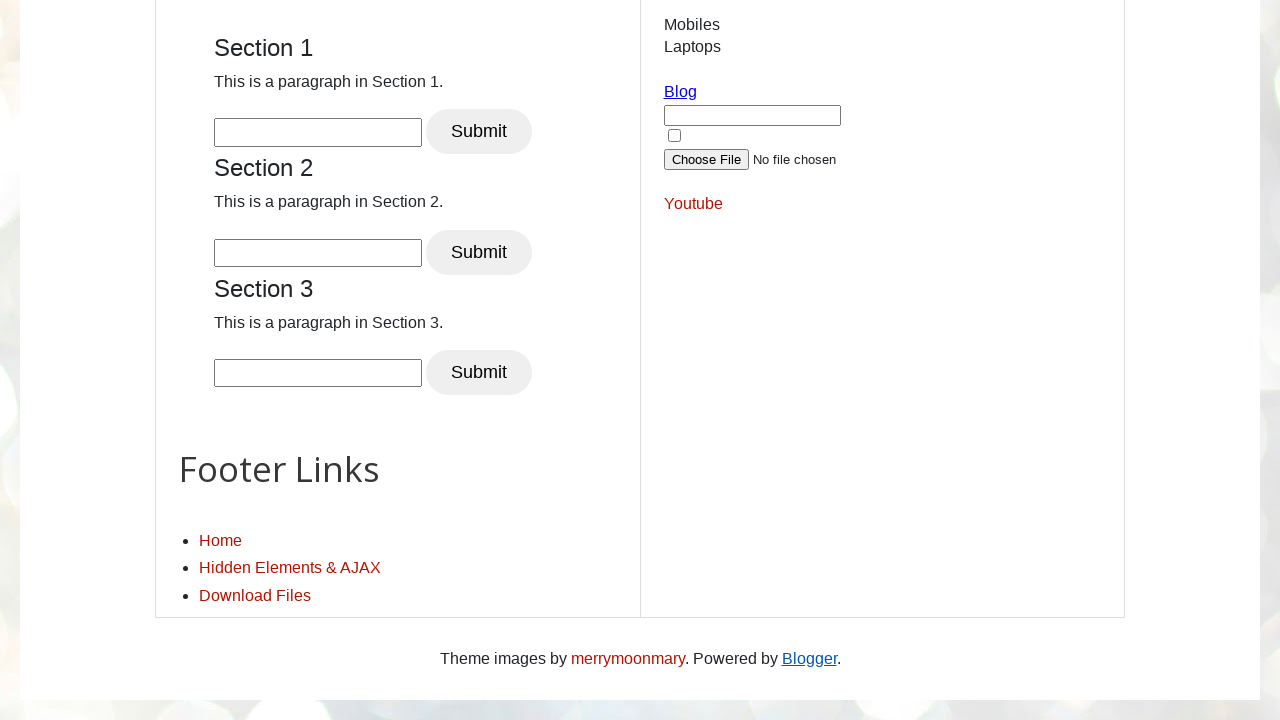

Reloaded the current page
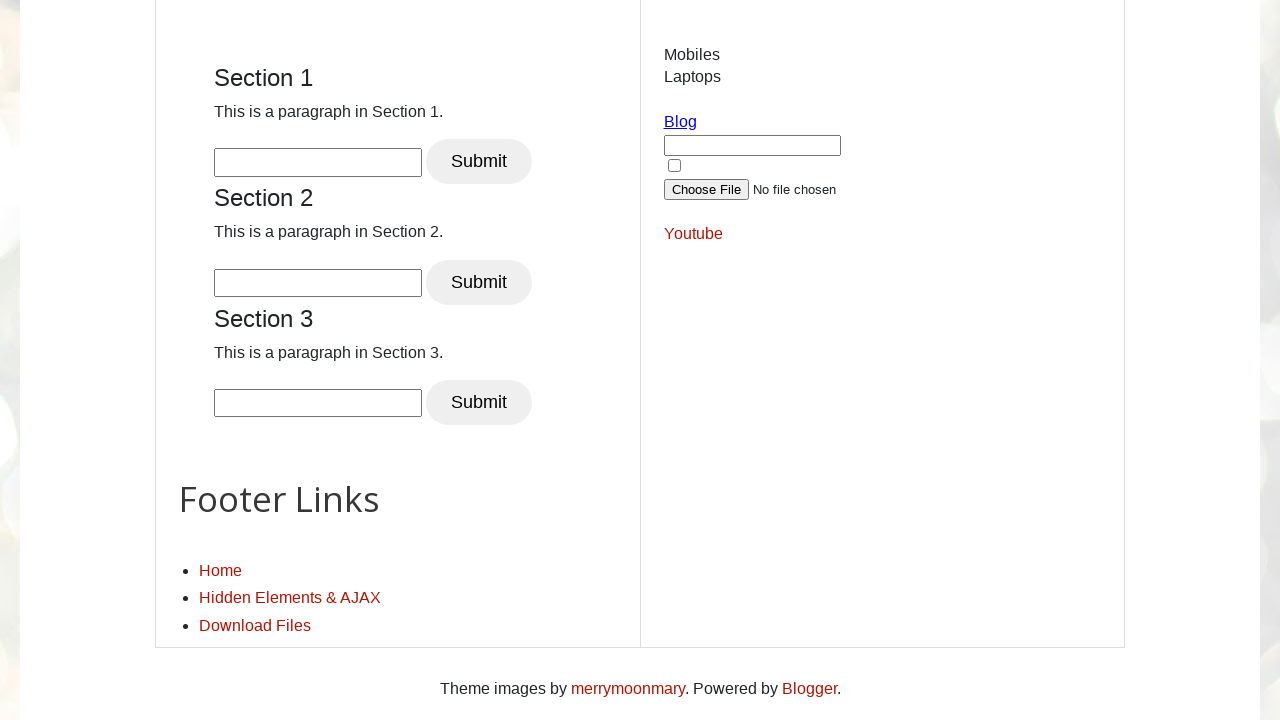

Navigated back to previous page
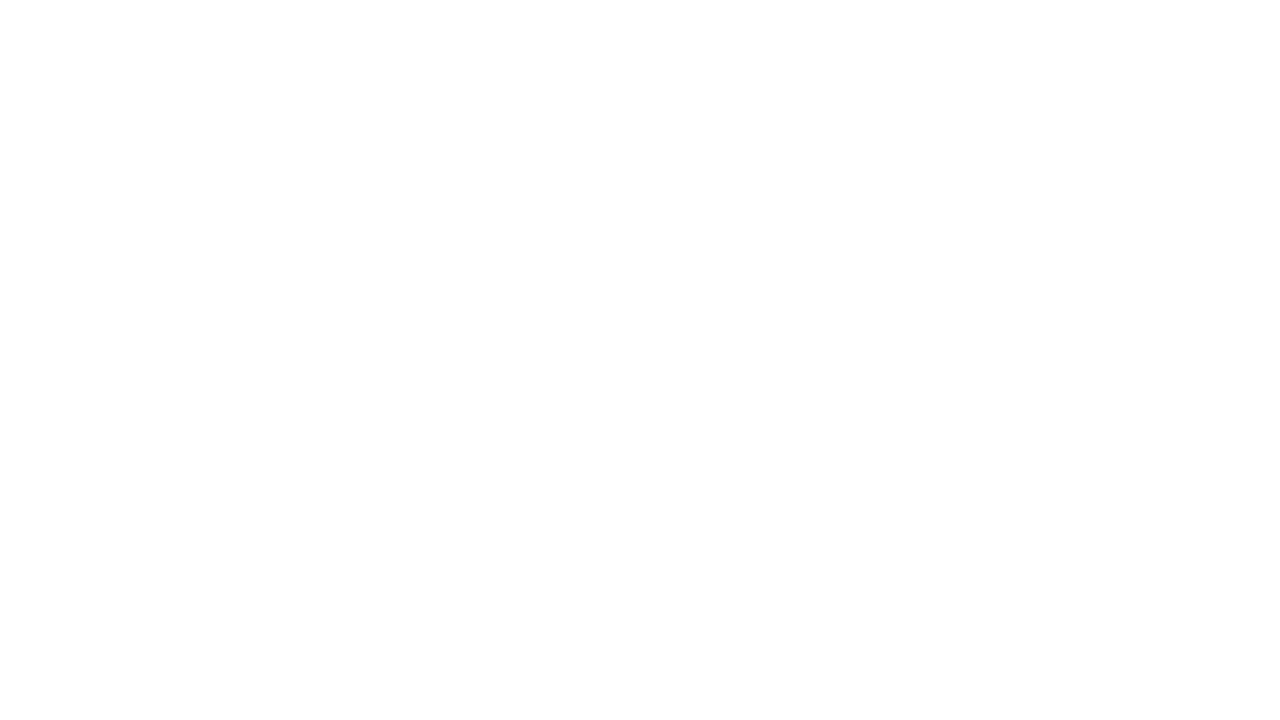

Navigated forward
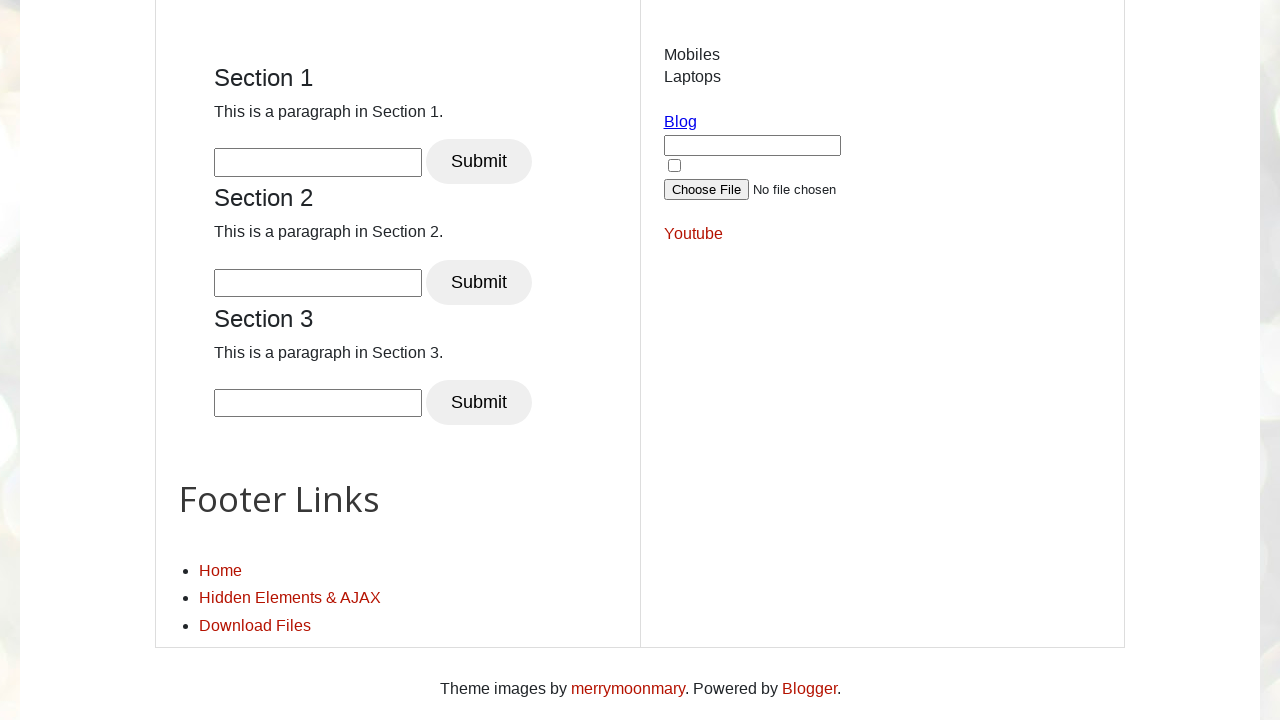

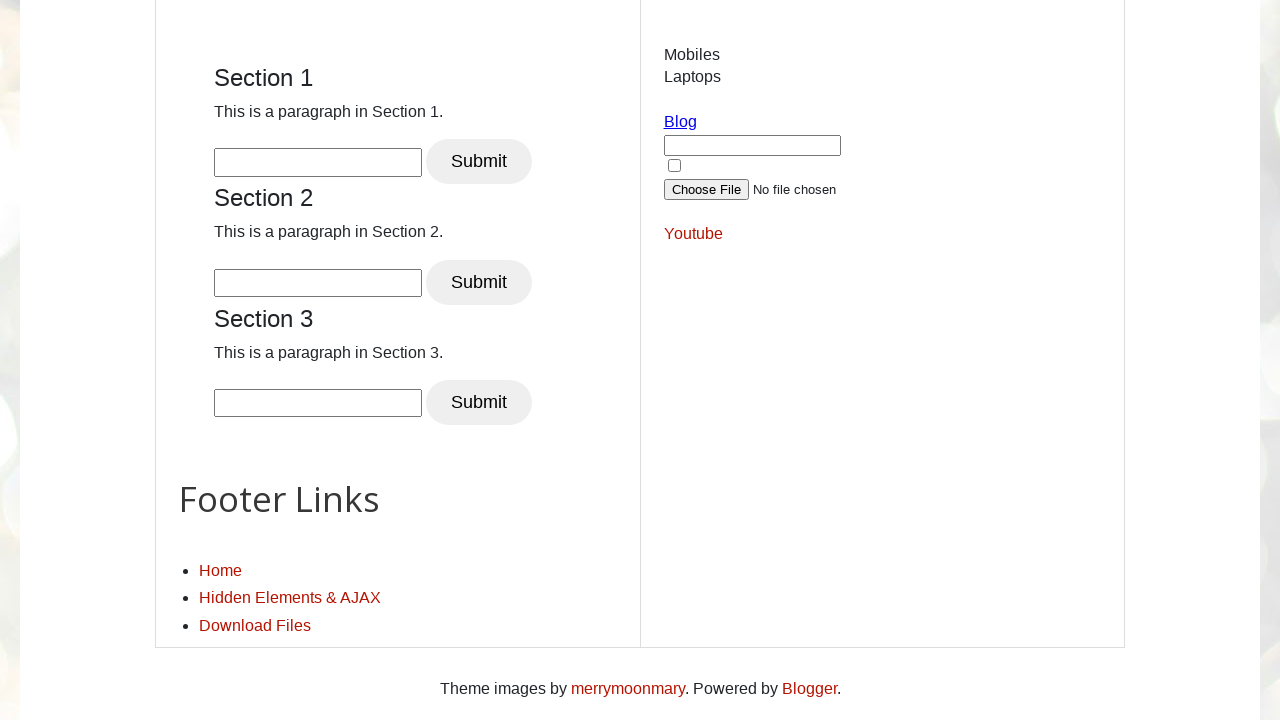